Tests various alert handling scenarios including simple alerts, confirmation dialogs, prompt dialogs, and sweet alerts on a practice page

Starting URL: https://www.leafground.com/alert.xhtml

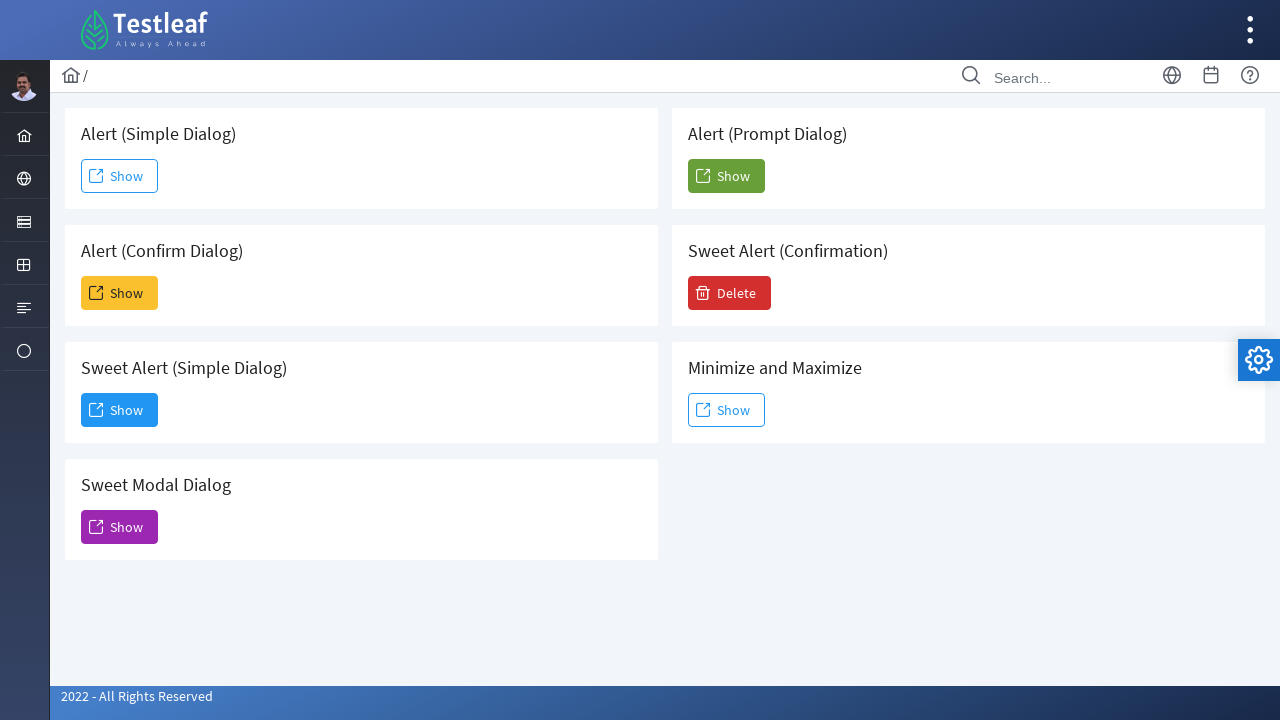

Clicked 'Show' button for simple alert at (120, 176) on xpath=//button[@id='j_idt88:j_idt91']//span[text()='Show']
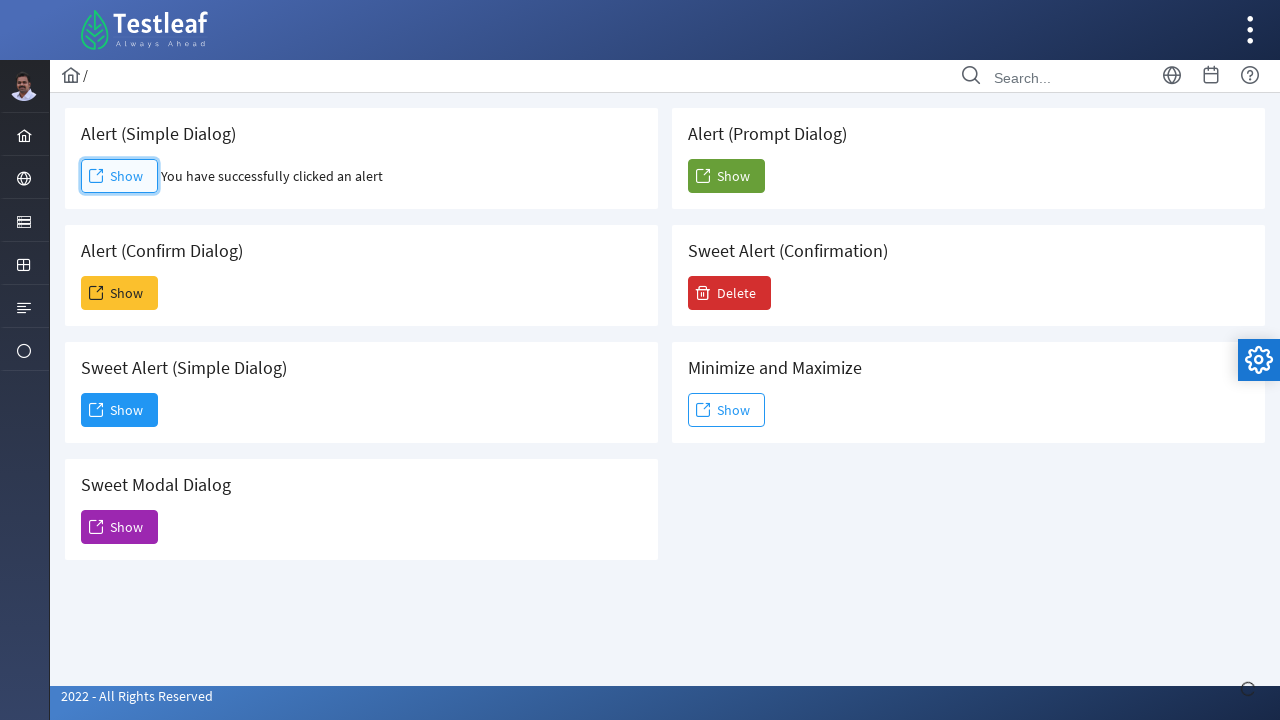

Set up handler to accept simple alert dialog
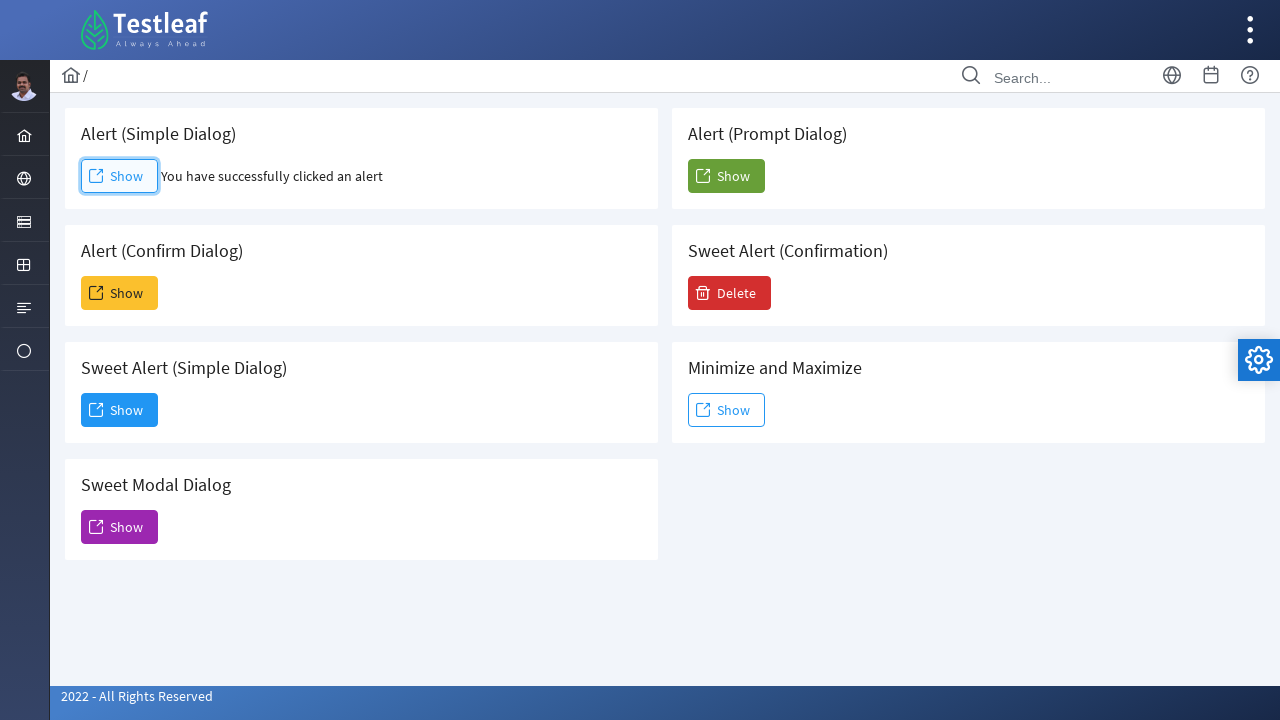

Verified simple alert result: You have successfully clicked an alert
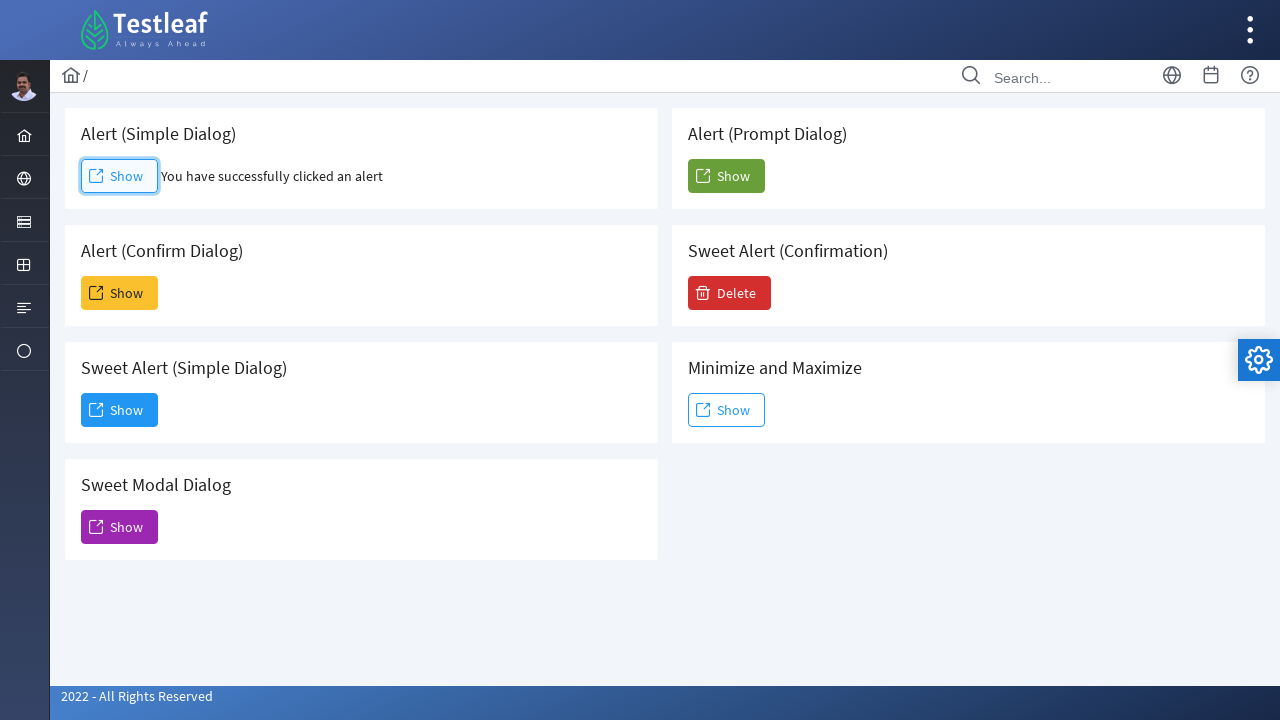

Clicked 'Show' button for confirm dialog at (120, 293) on xpath=//button[@id='j_idt88:j_idt93']//span[text()='Show']
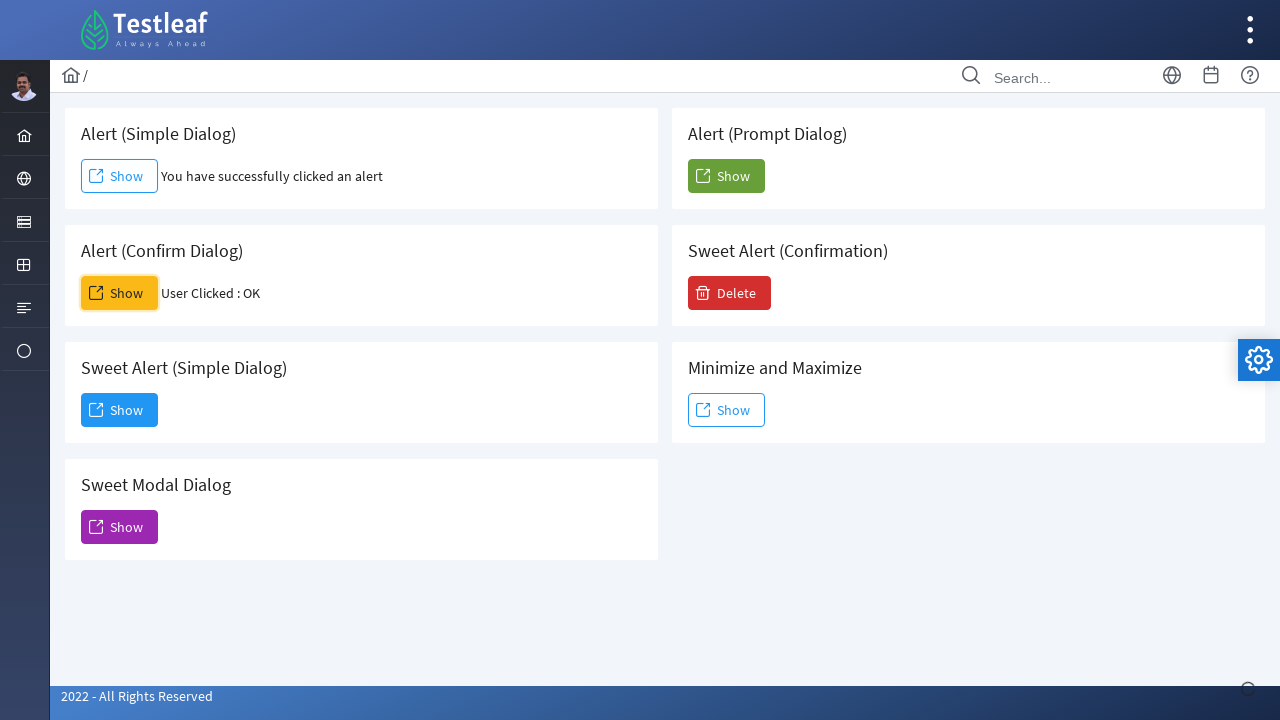

Set up handler to accept confirm dialog
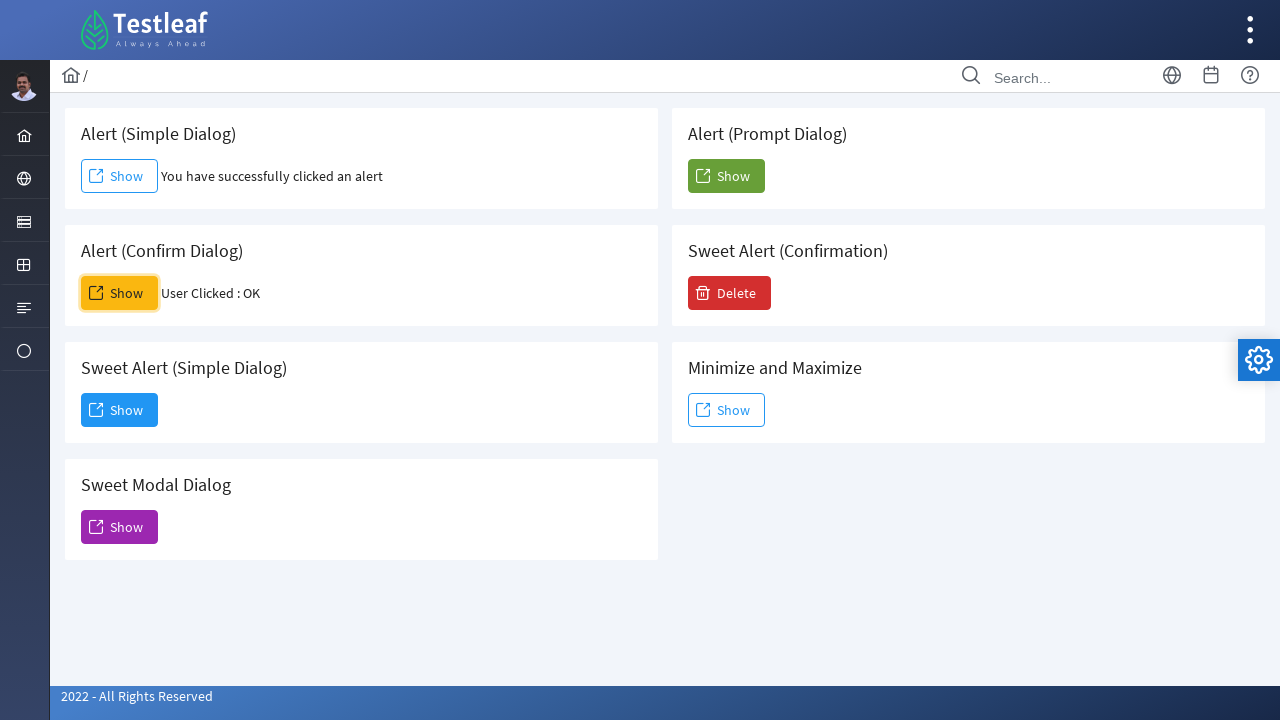

Verified confirm dialog result: User Clicked : OK
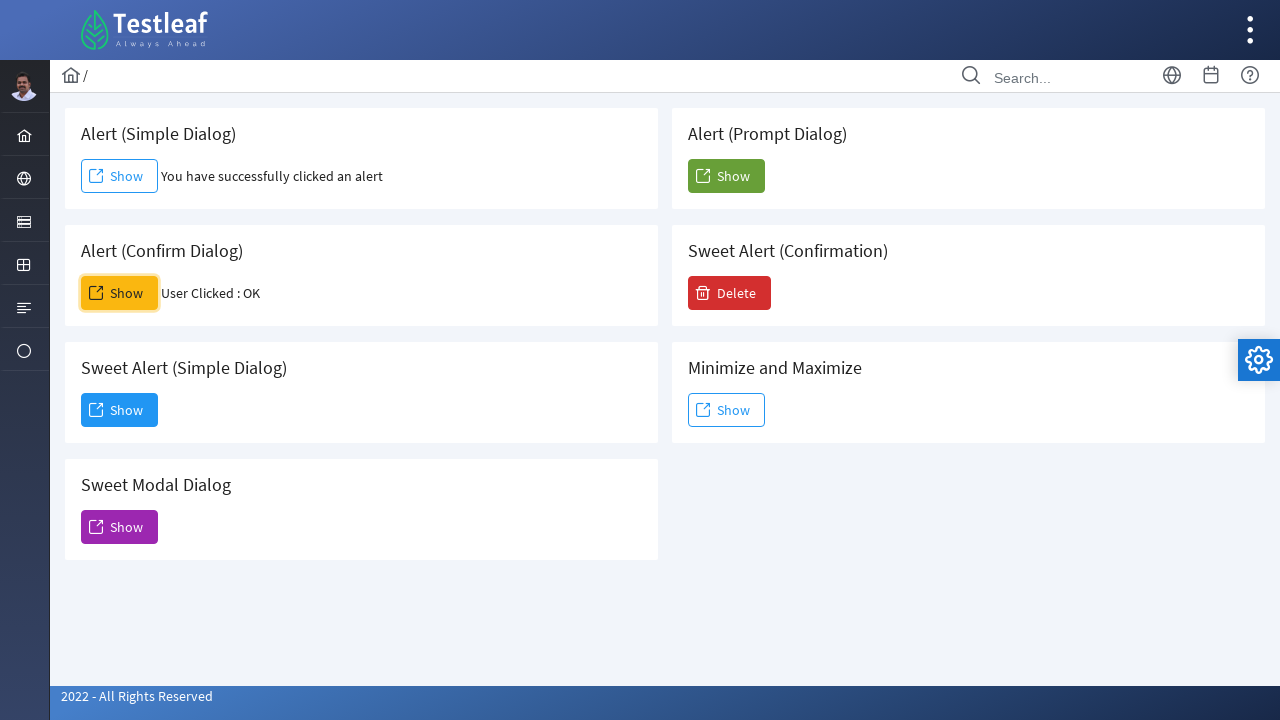

Clicked 'Show' button for sweet alert at (120, 410) on xpath=//button[@id='j_idt88:j_idt95']//span[text()='Show']
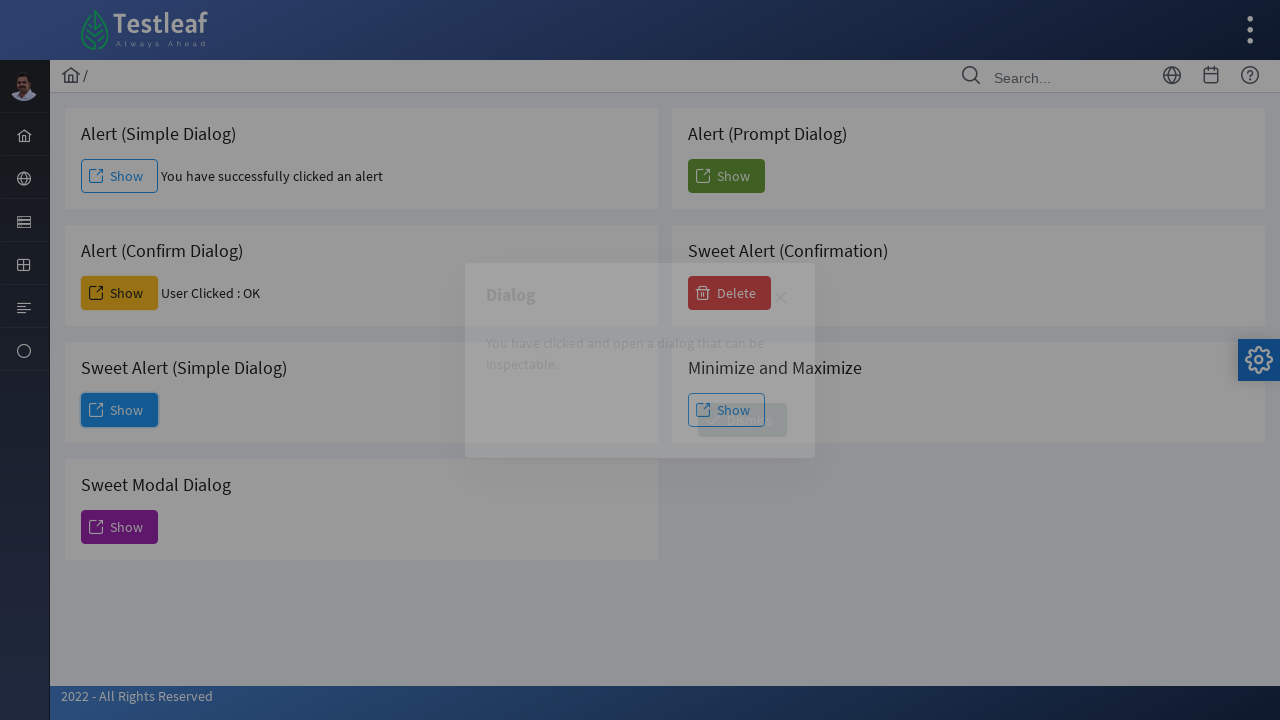

Waited 5 seconds for sweet alert to appear
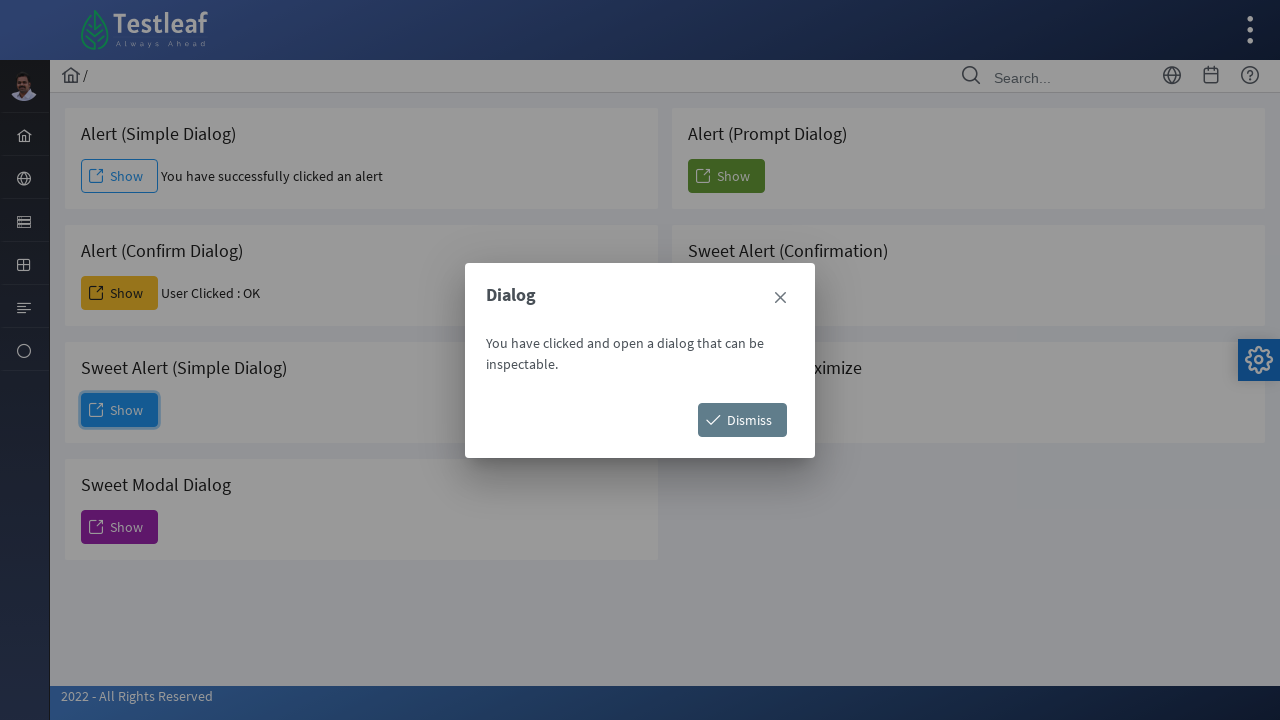

Clicked 'Dismiss' button to close sweet alert at (742, 420) on xpath=//button[@id='j_idt88:j_idt98']//span[text()='Dismiss']
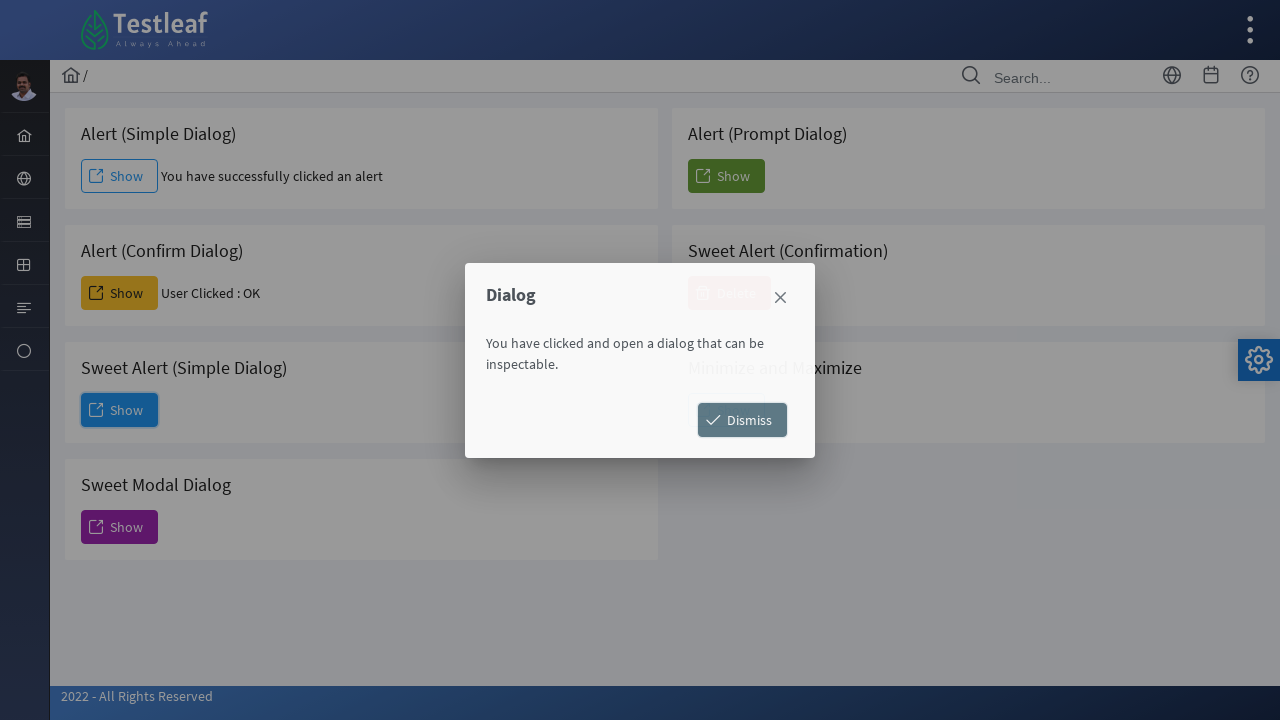

Clicked 'Show' button for prompt dialog at (726, 176) on xpath=//button[@id='j_idt88:j_idt104']//span[text()='Show']
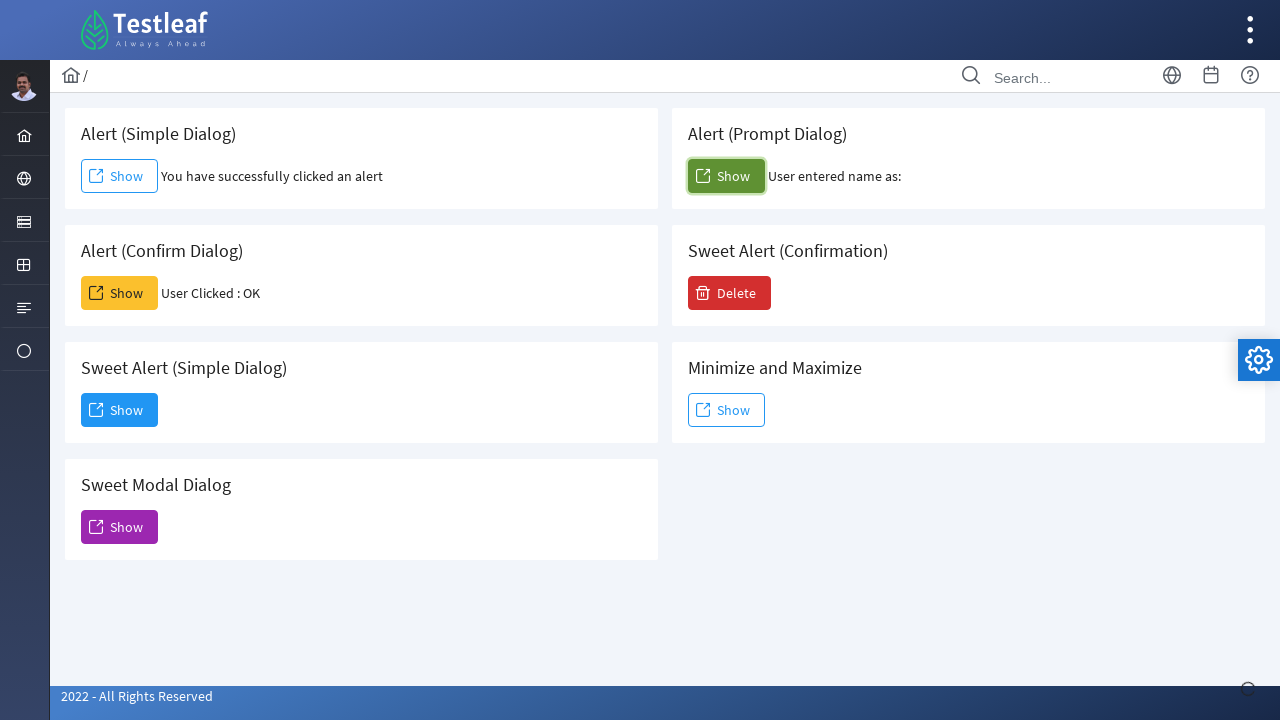

Set up handler to accept prompt dialog with input 'Arun'
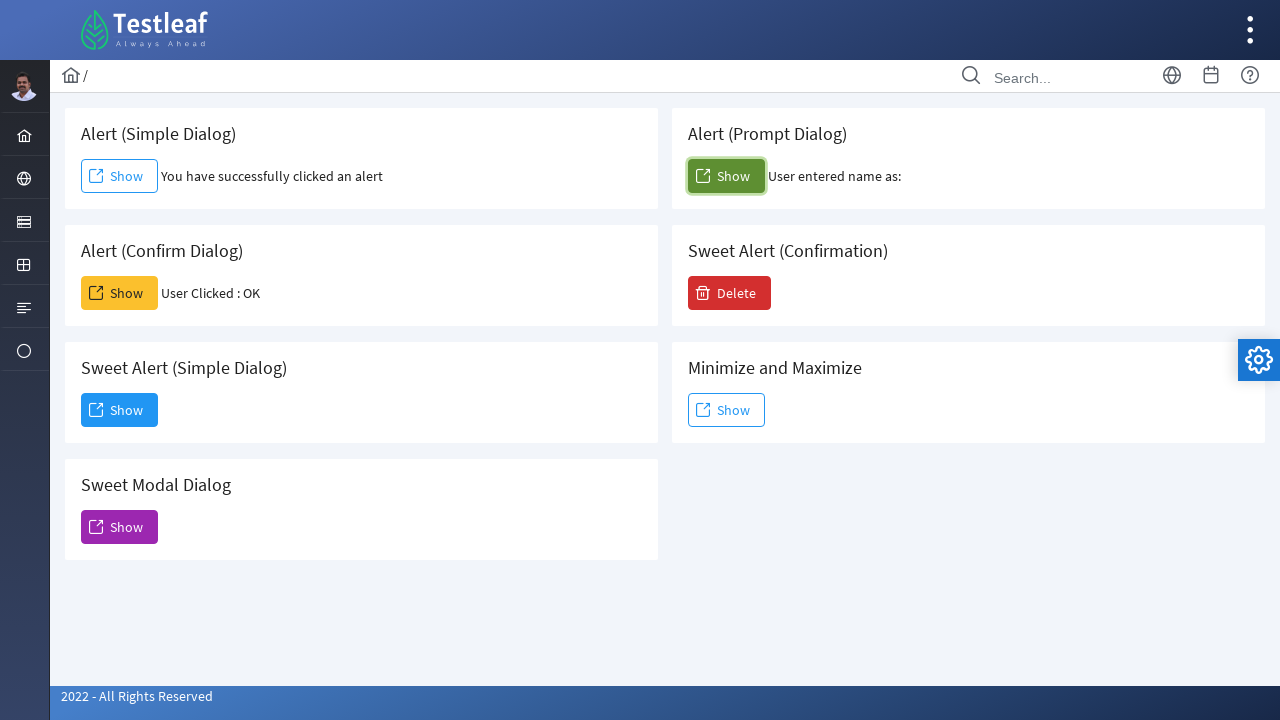

Clicked 'Show' button for additional modal at (726, 410) on xpath=//button[@id='j_idt88:j_idt111']//span[text()='Show']
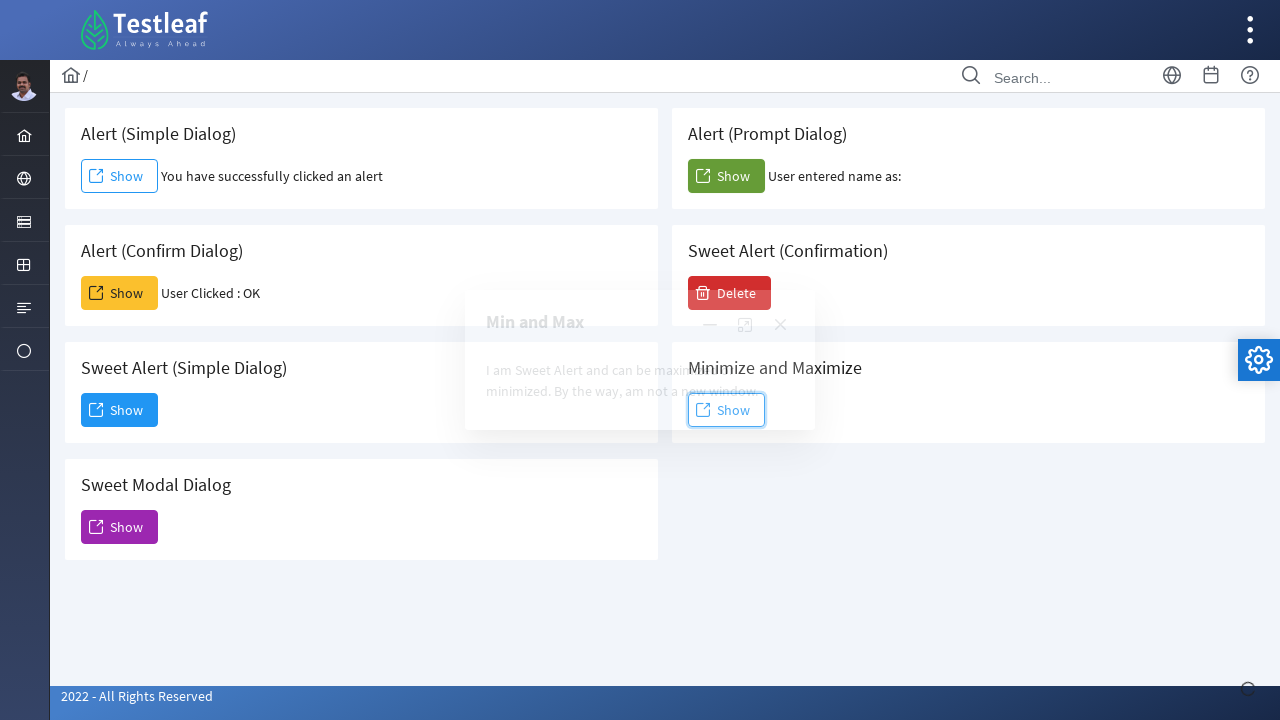

Waited 5 seconds for modal to appear
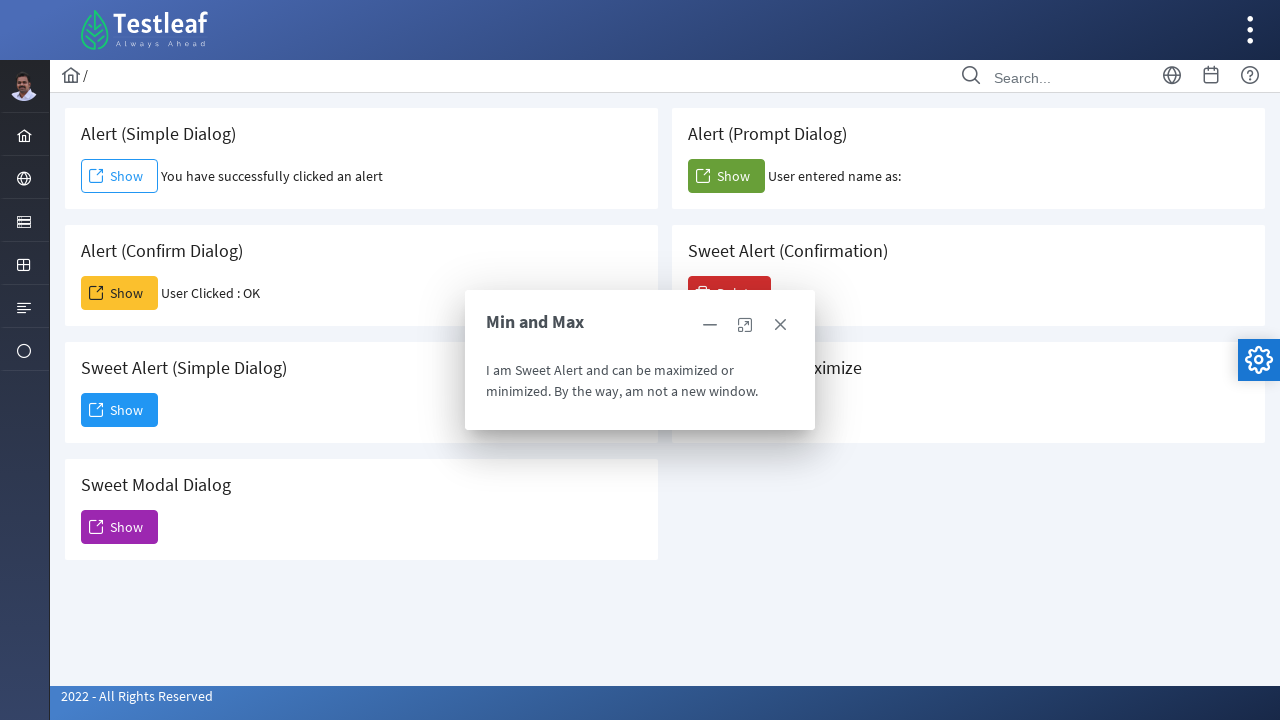

Clicked close button to dismiss modal at (745, 325) on //*[@id="j_idt88:j_idt112"]/div[1]/a[2]/span
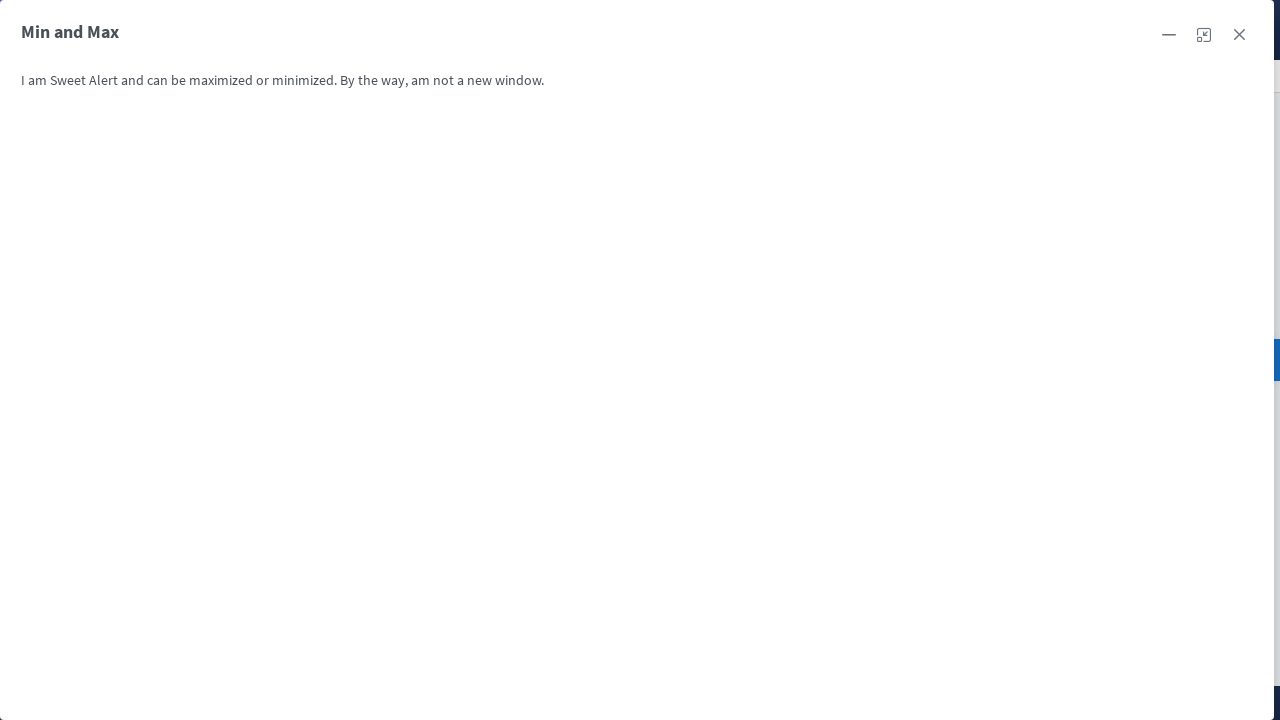

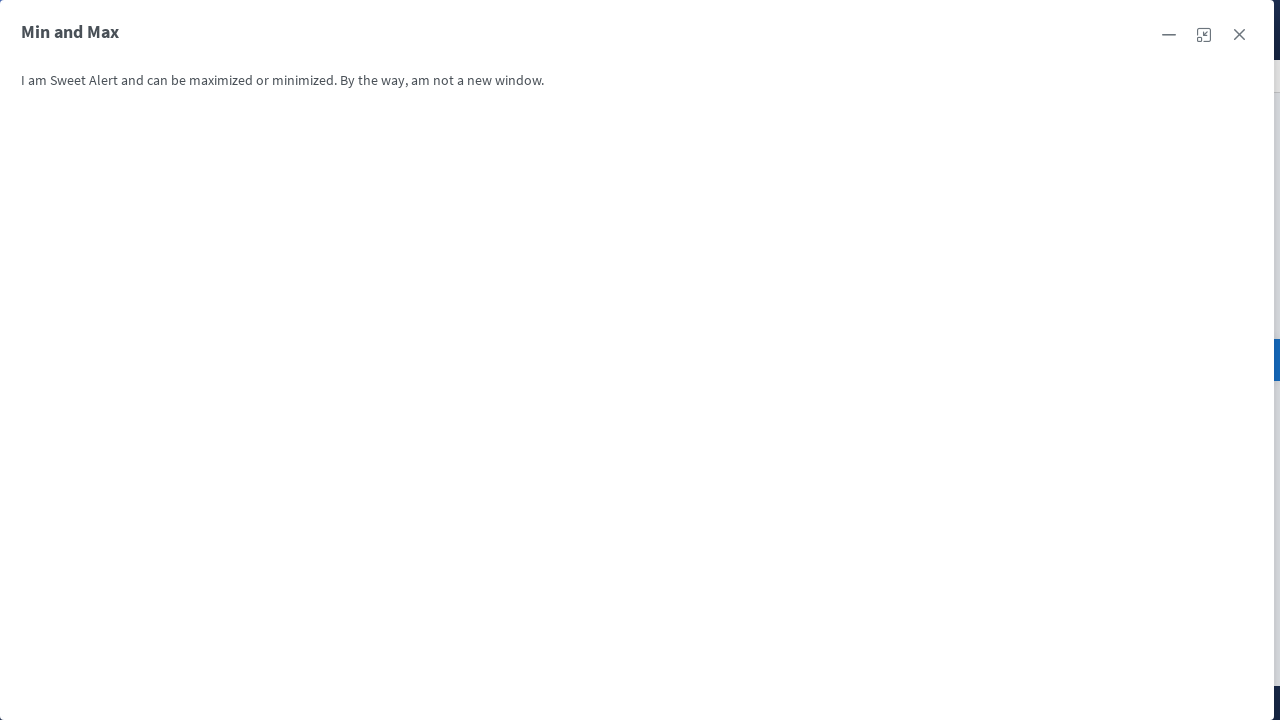